Tests the Python.org search functionality by entering "python" in the search box and submitting the search

Starting URL: https://www.python.org

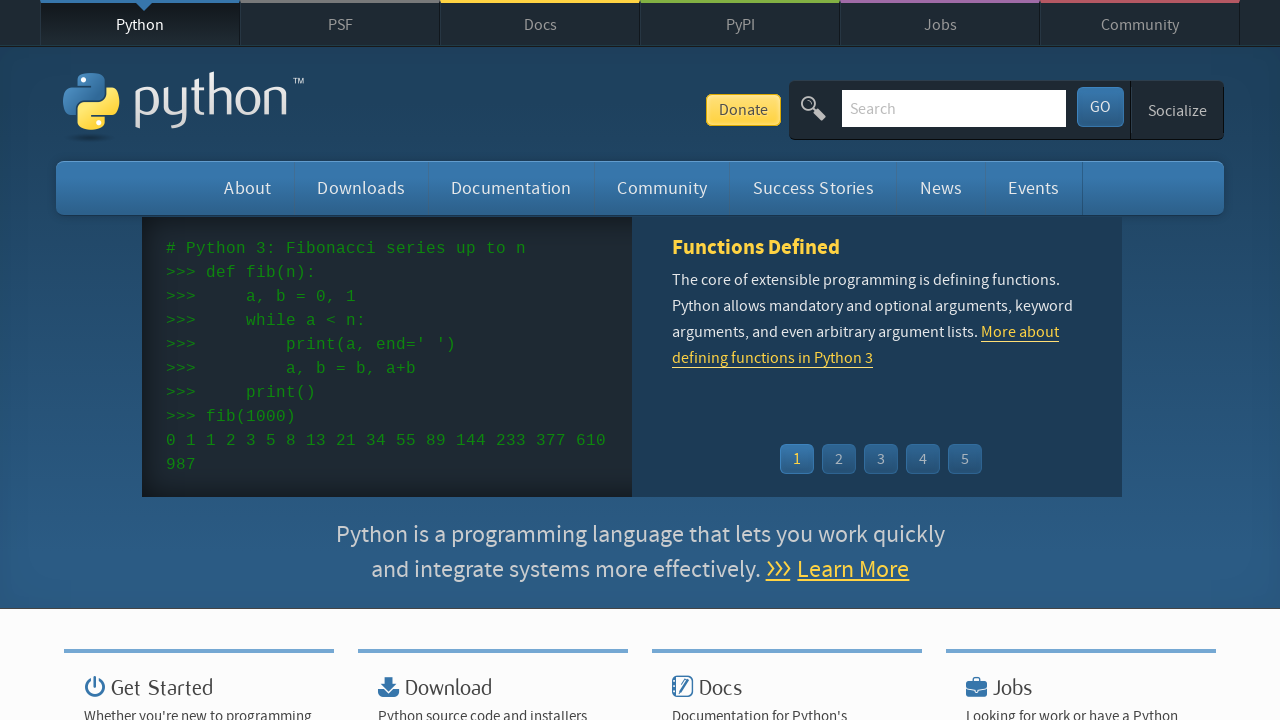

Located search input field by name attribute 'q'
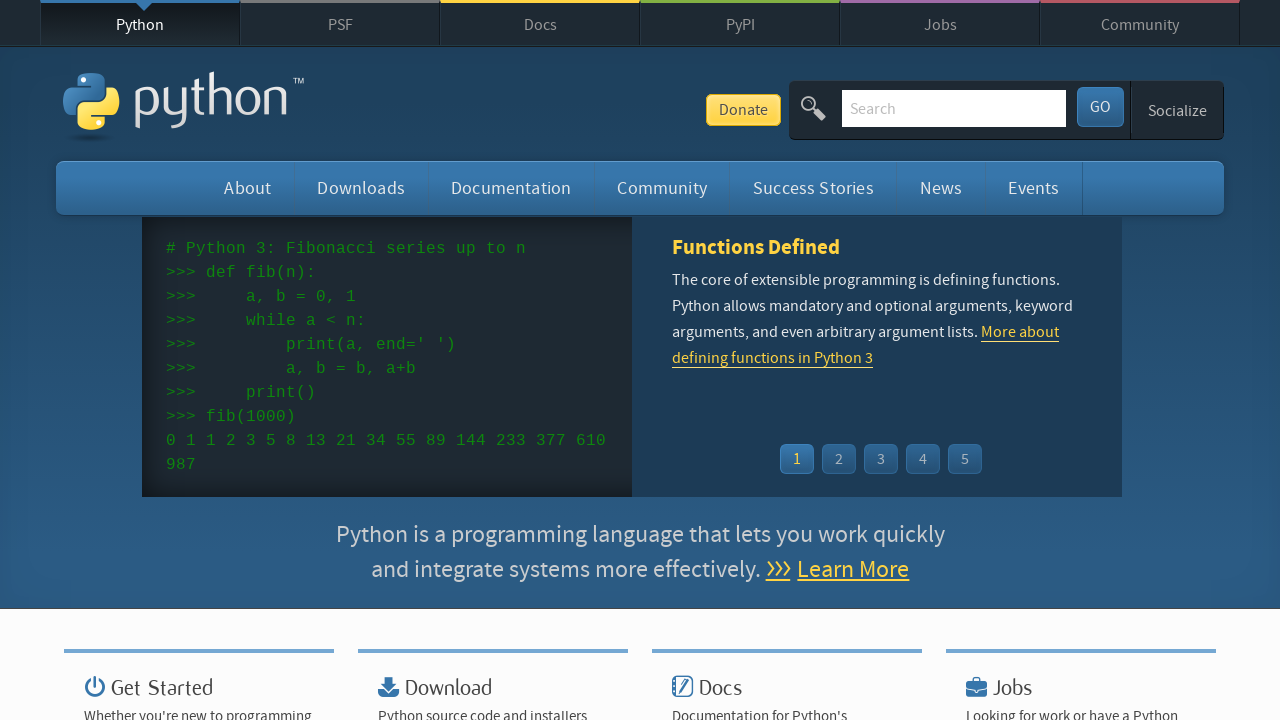

Cleared the search box on input[name='q']
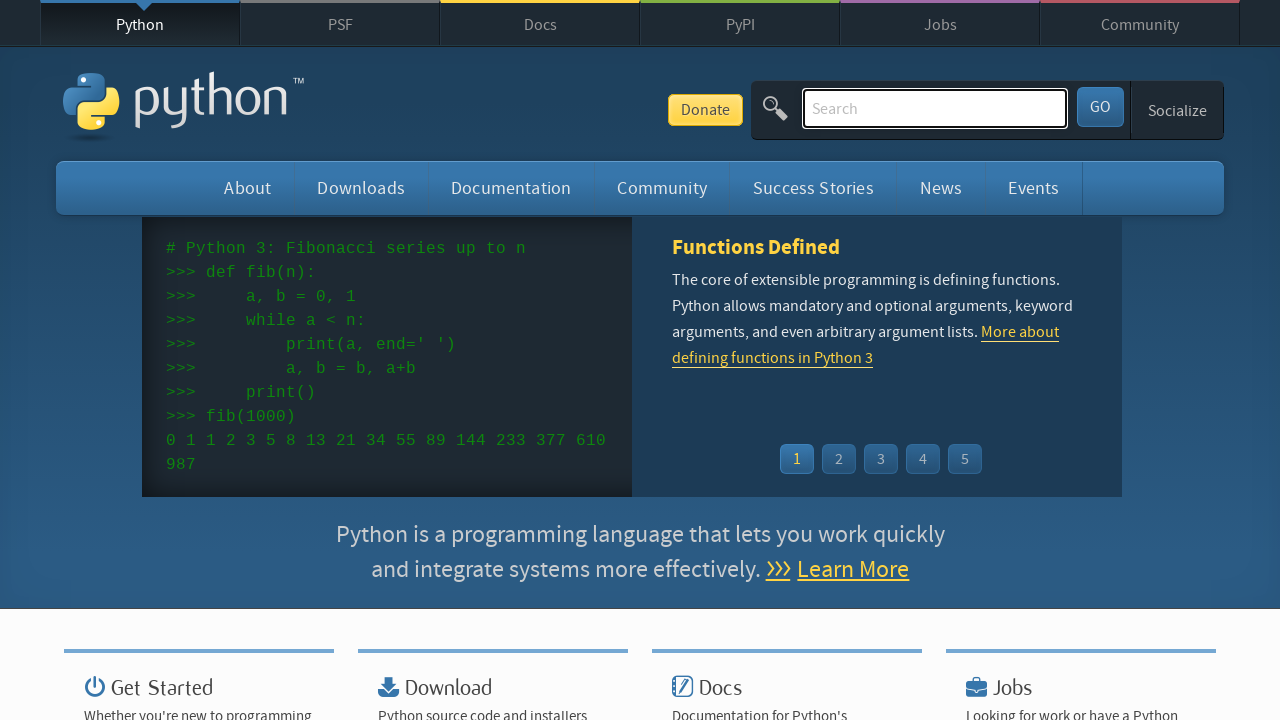

Filled search box with 'python' on input[name='q']
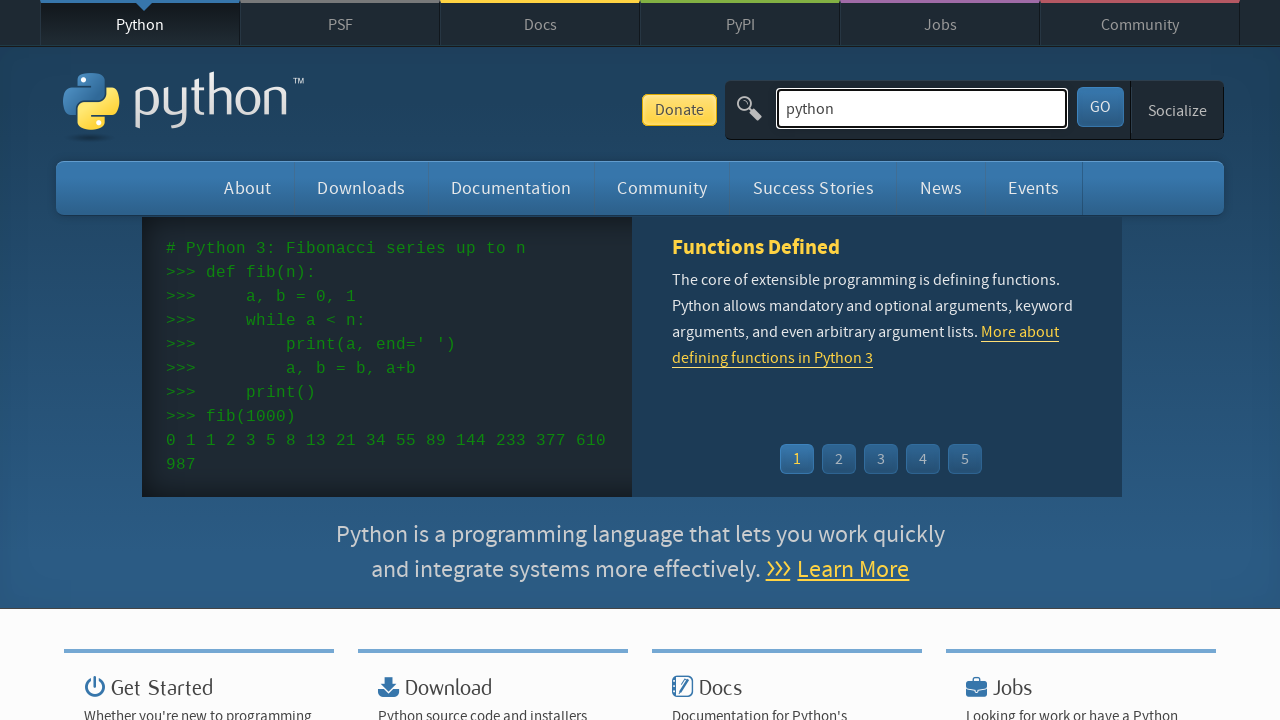

Pressed Enter to submit the search on input[name='q']
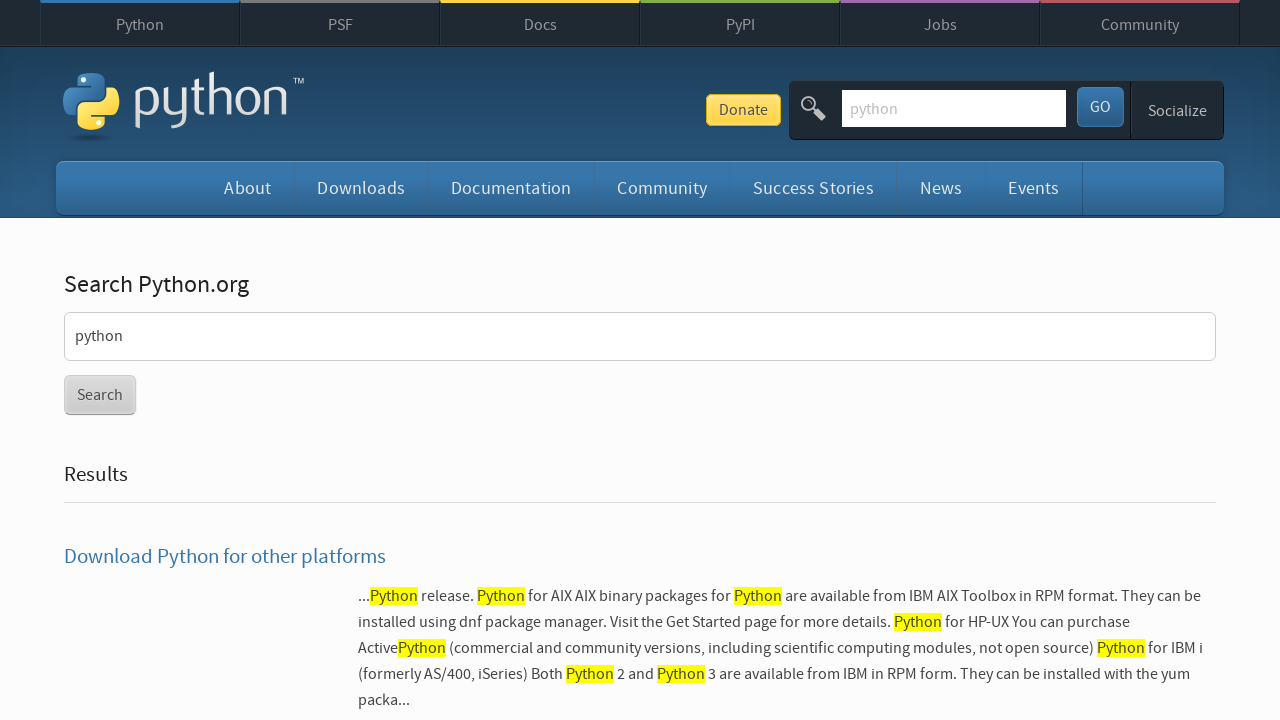

Waited for page to reach networkidle state
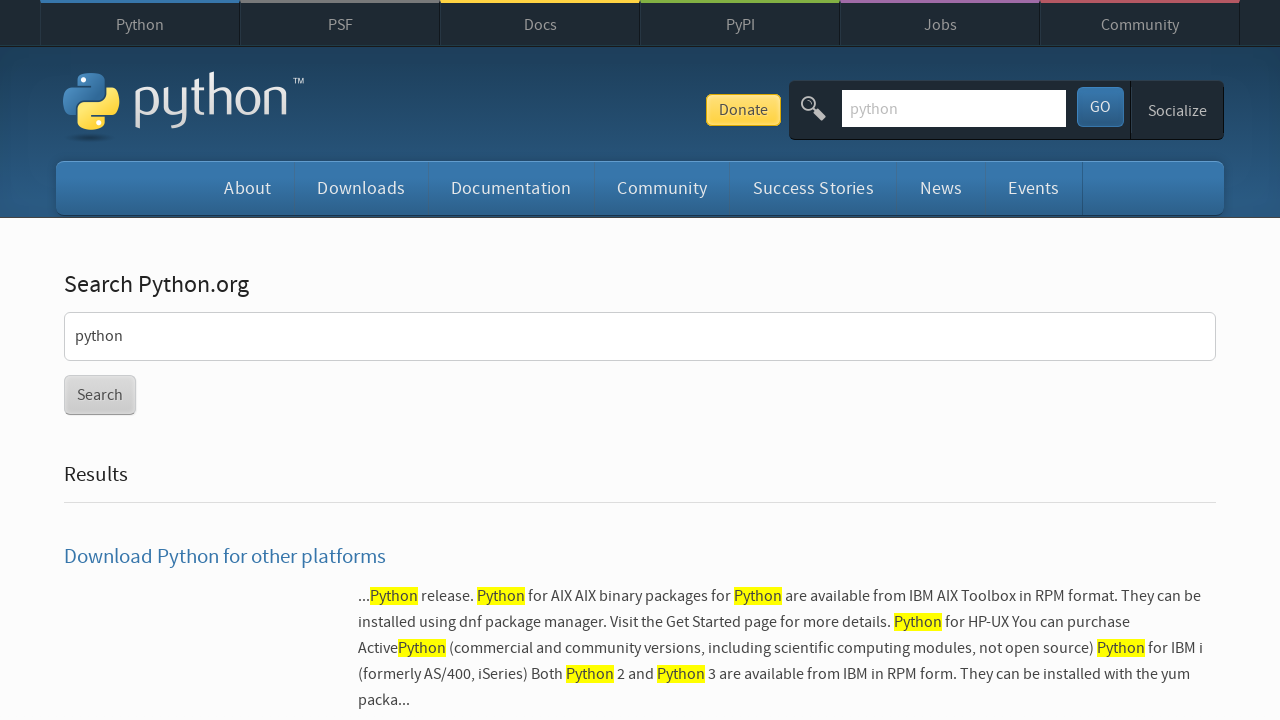

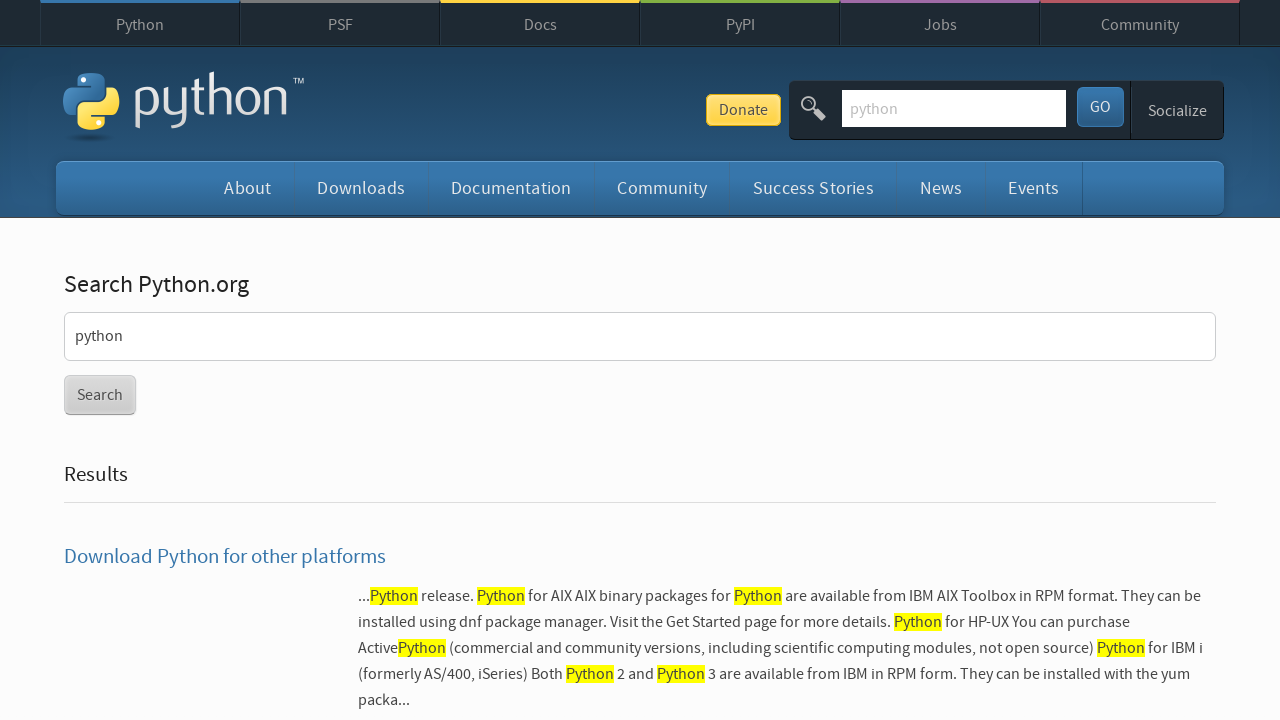